Tests Salesforce login error message display by attempting to login with only username filled

Starting URL: https://login.salesforce.com/?locale=eu

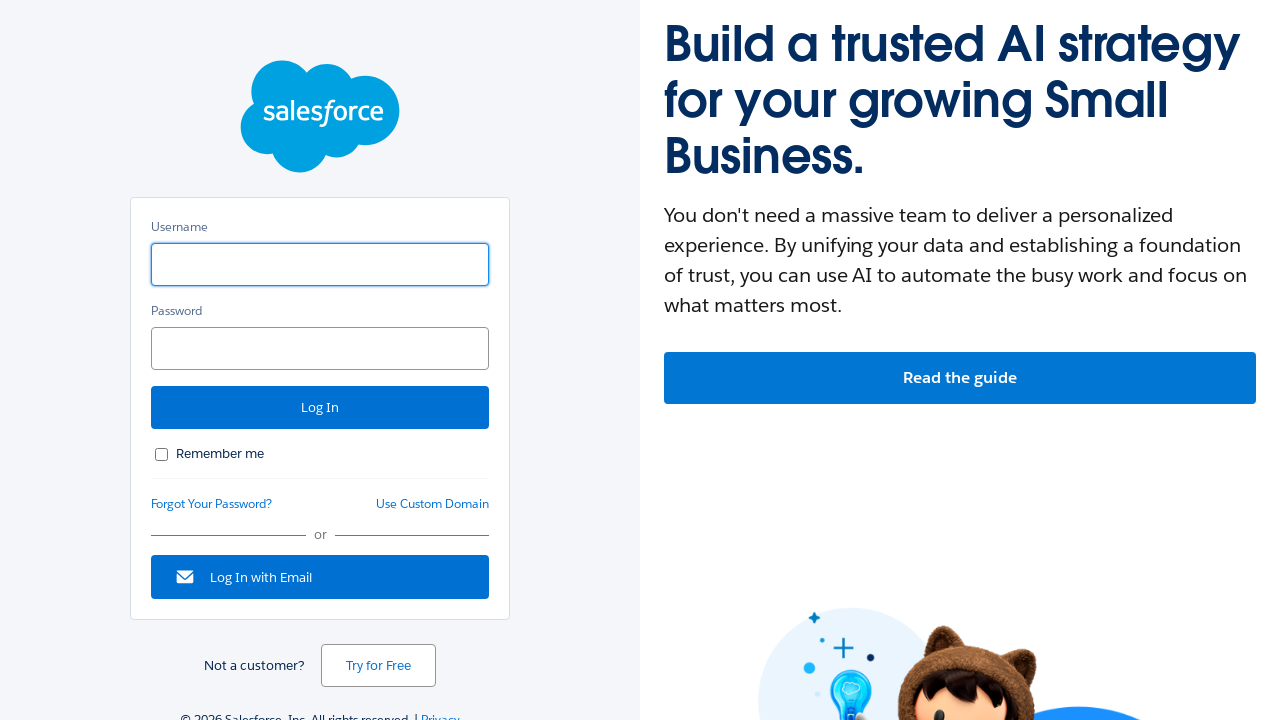

Filled username field with 'username' on #username
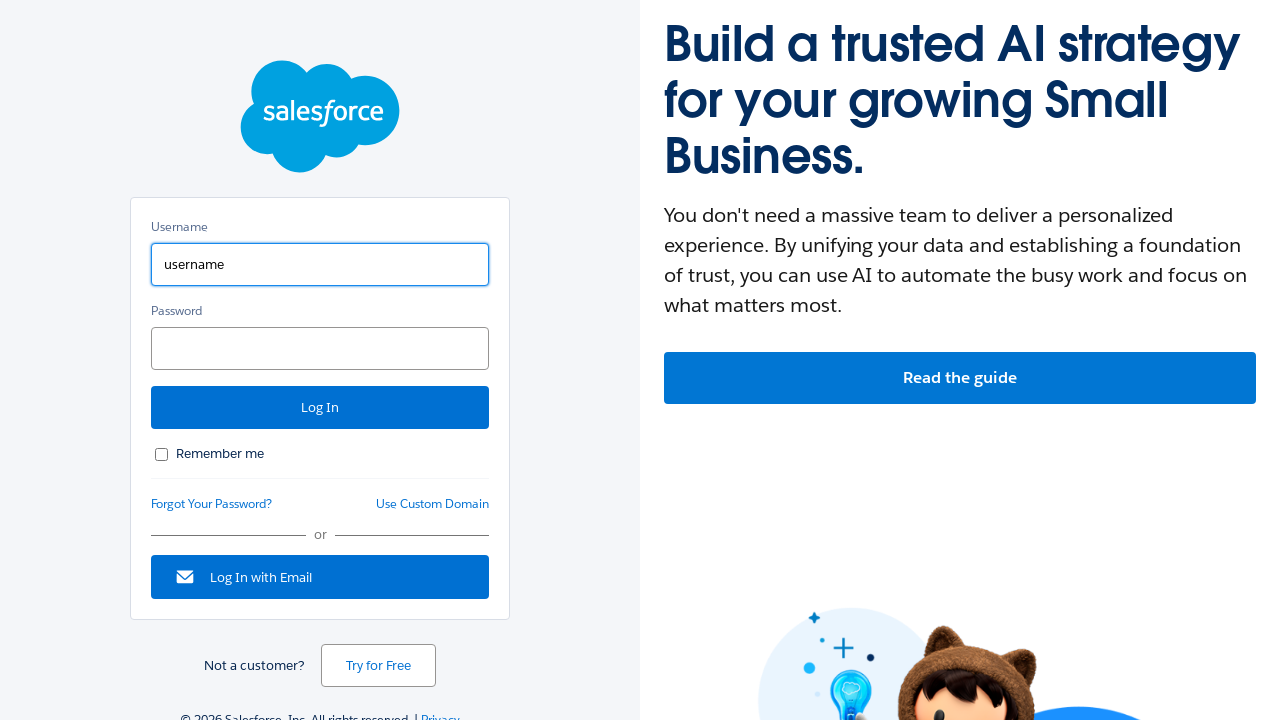

Clicked login button without entering password at (320, 408) on xpath=//*[@id='Login']
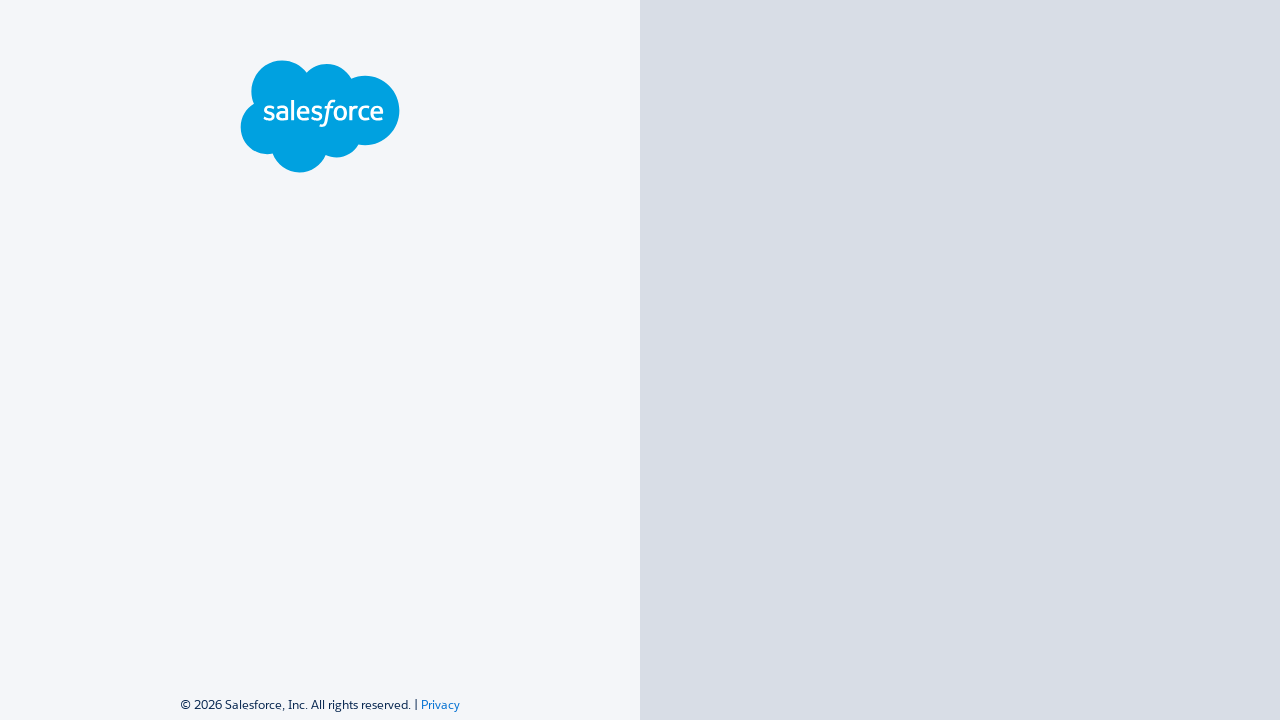

Login error message appeared as expected
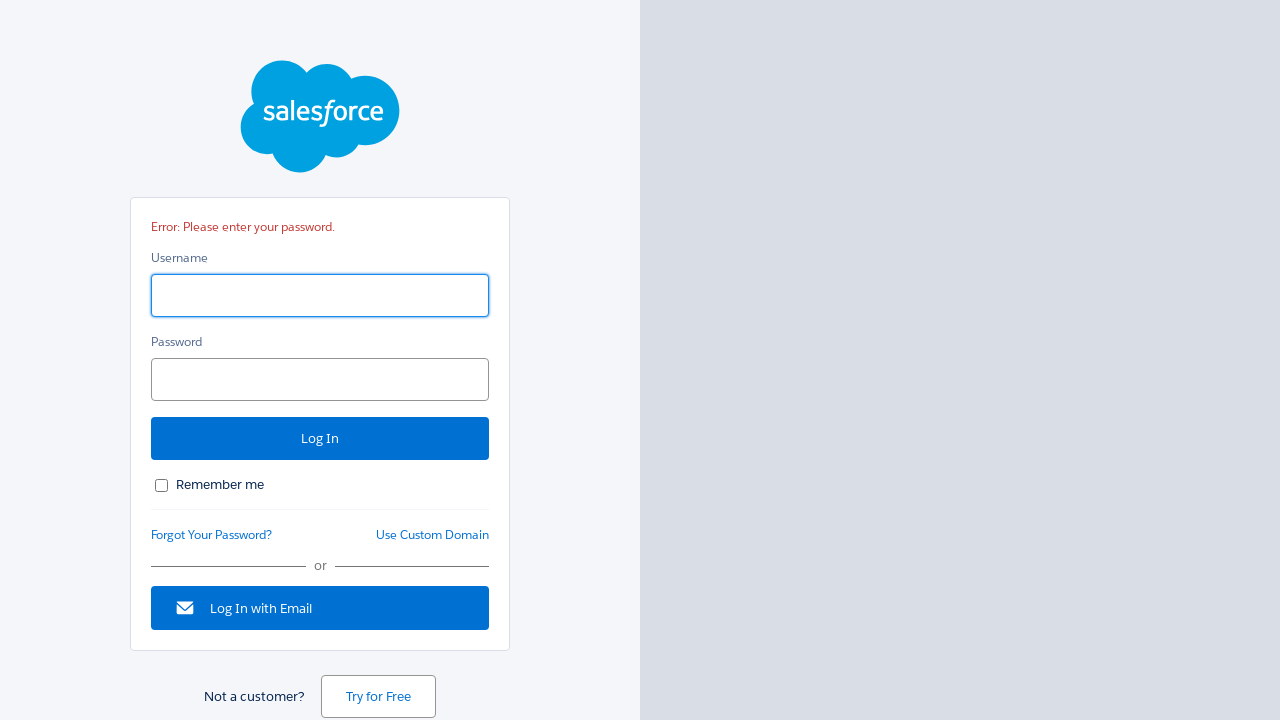

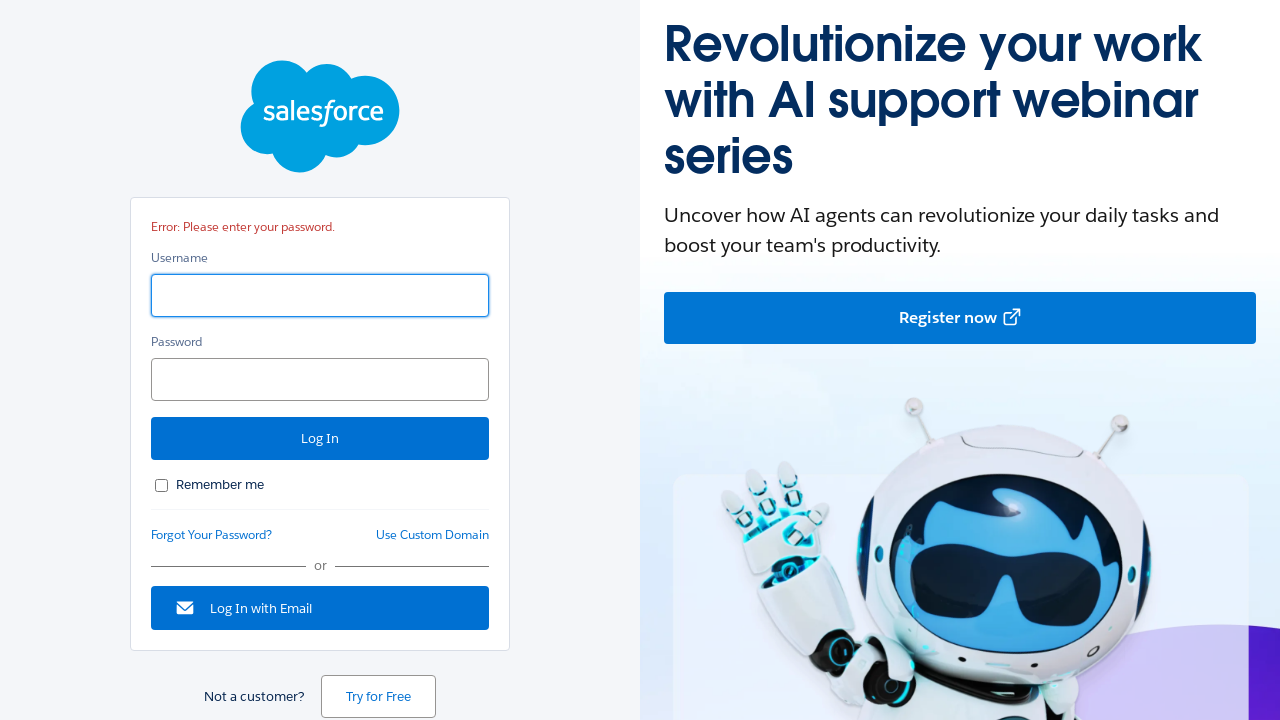